Retrieves a value from an image attribute, performs a mathematical calculation, and submits a form with the result along with selecting checkbox and radio button options

Starting URL: http://suninjuly.github.io/get_attribute.html

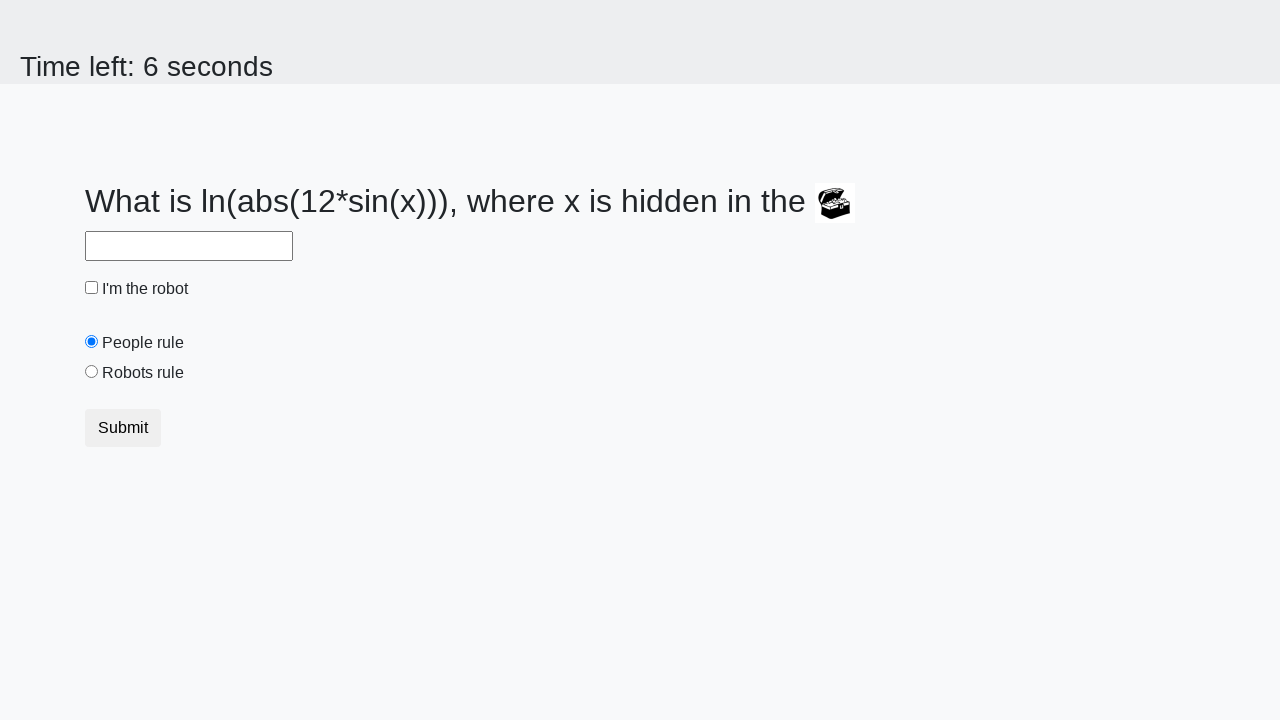

Located treasure image element
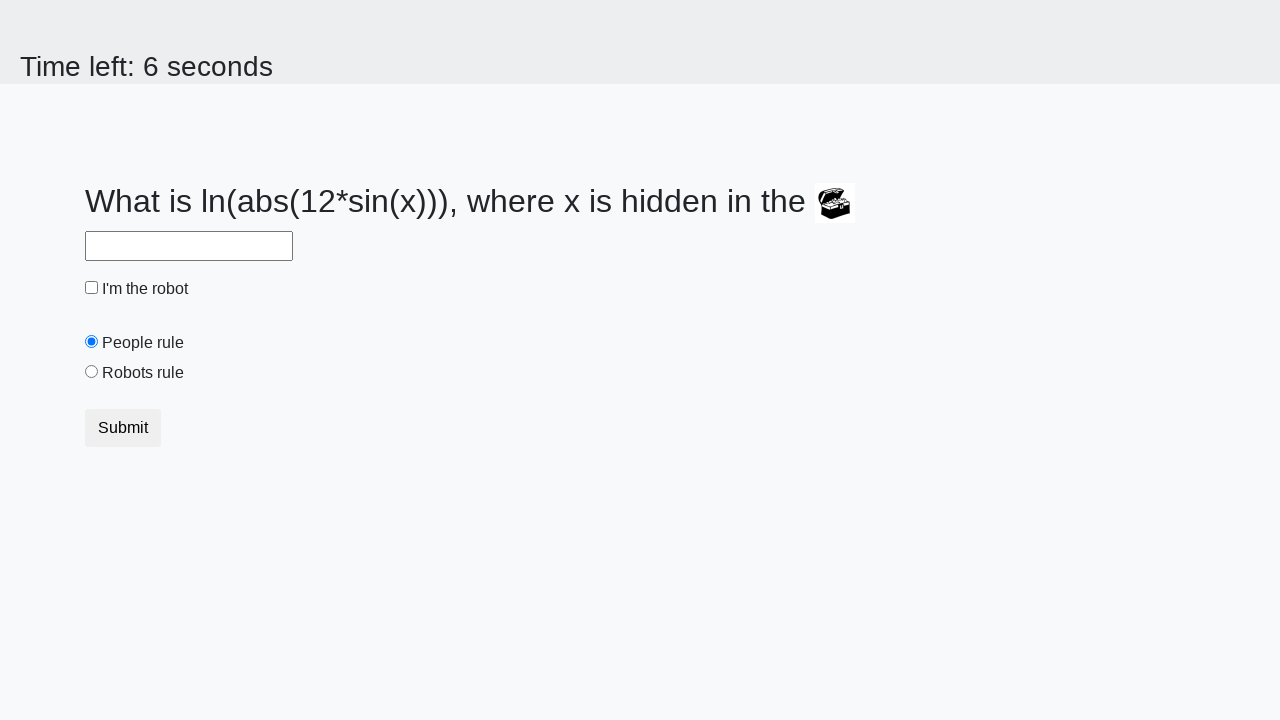

Retrieved valuex attribute from treasure image: 785
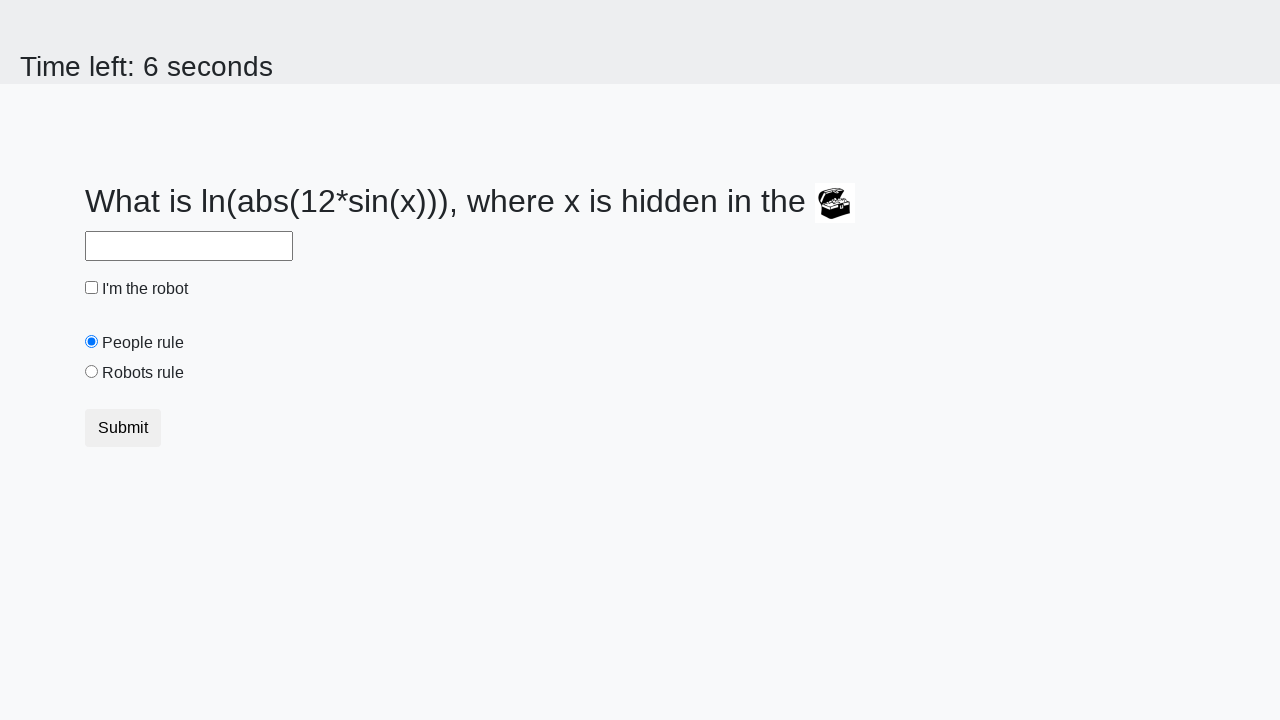

Calculated mathematical result using formula: log(abs(12*sin(x)))
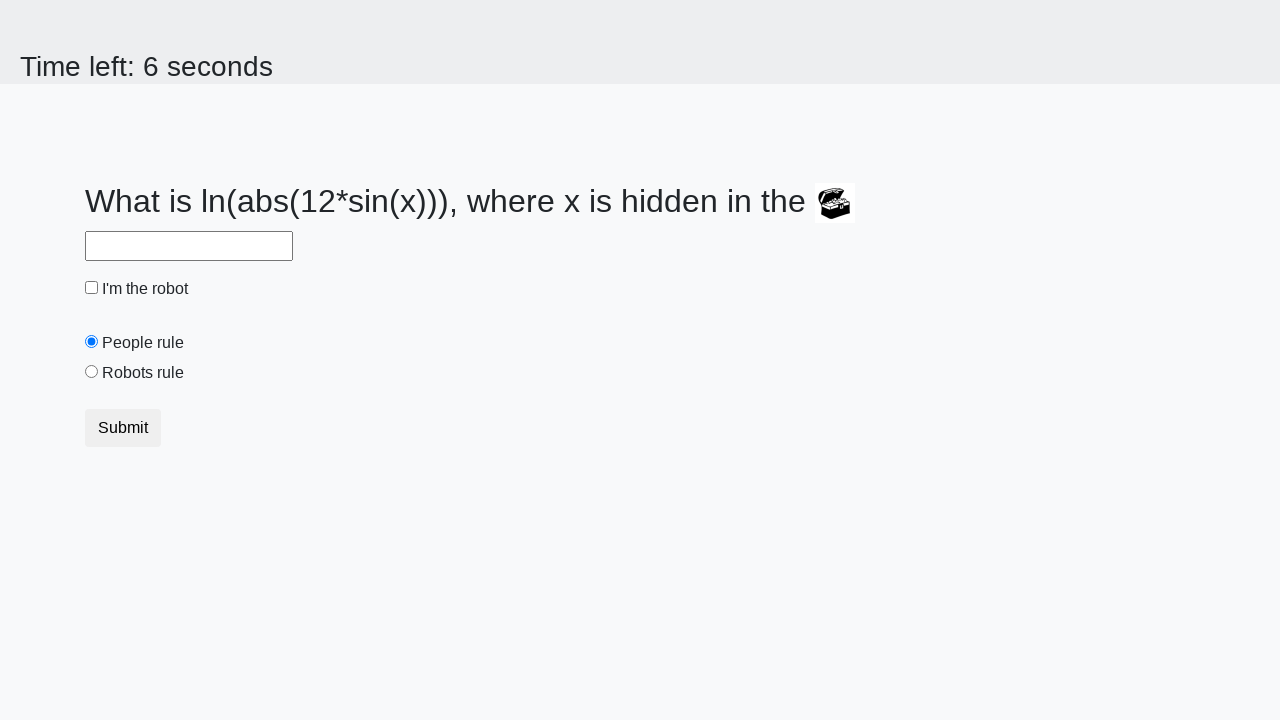

Filled answer field with calculated result: 1.537450439203958 on input#answer[required]
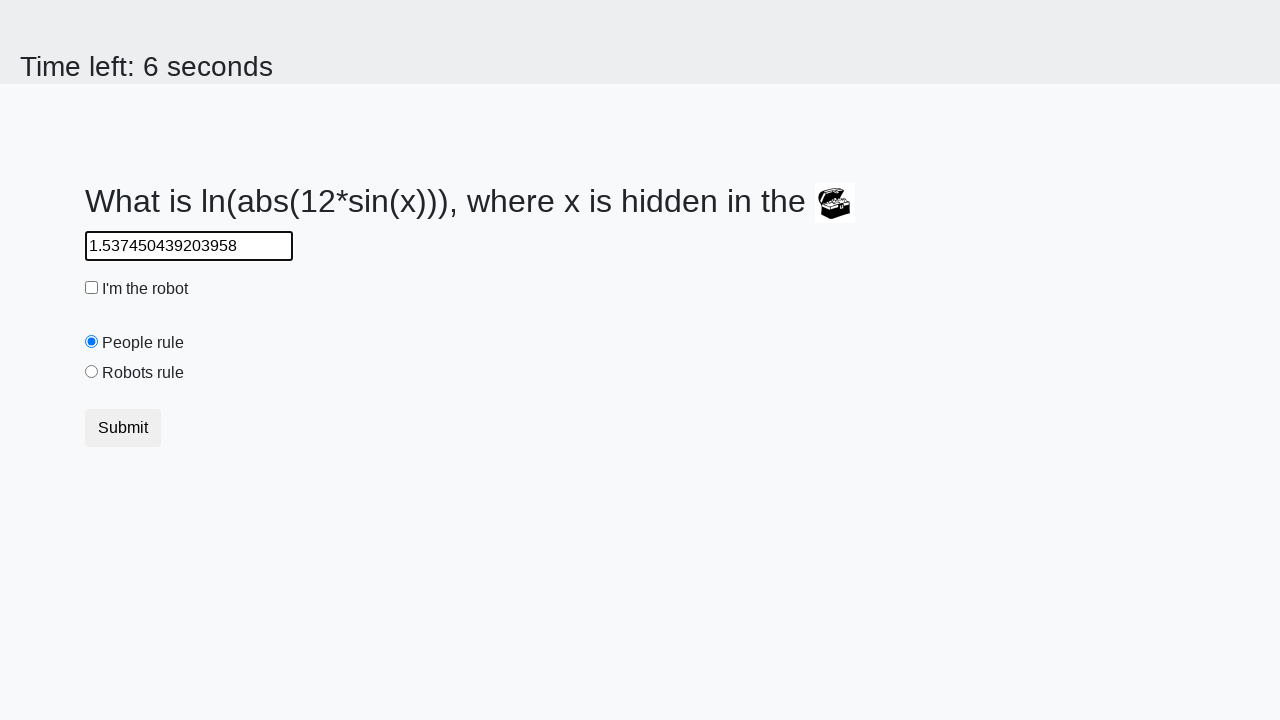

Clicked robot checkbox at (92, 288) on input#robotCheckbox[required]
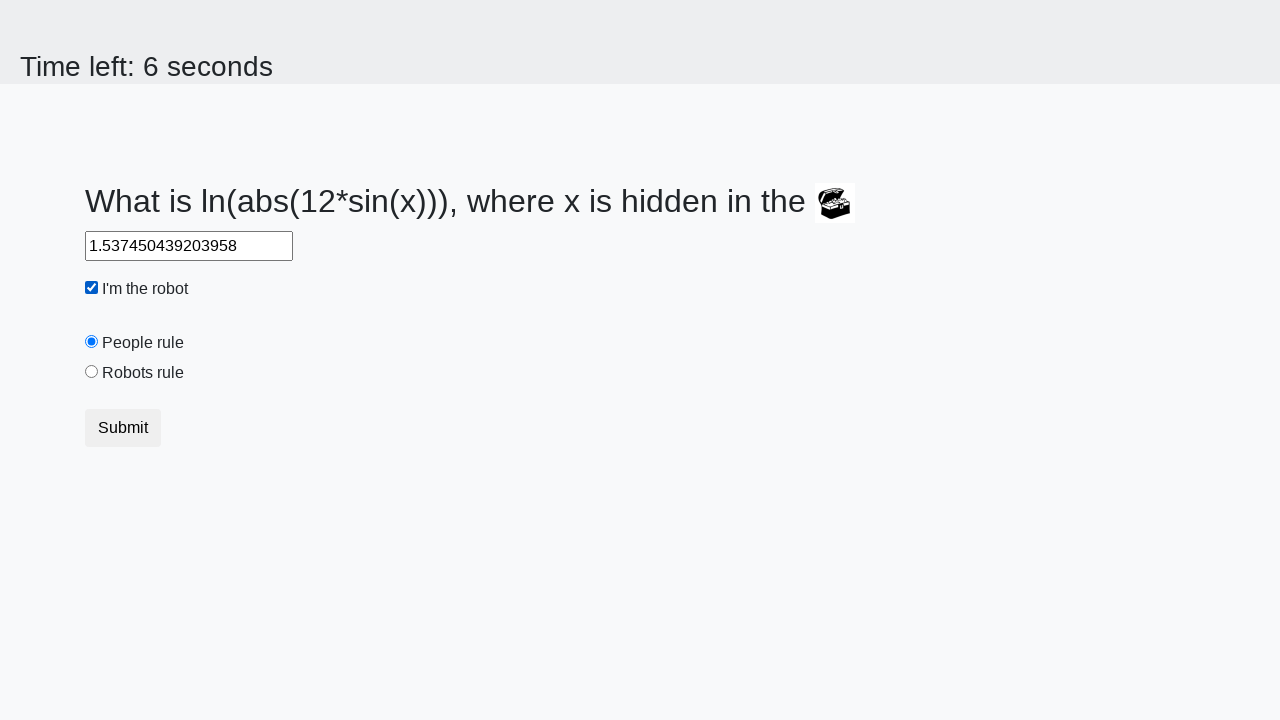

Selected robots radio button option at (92, 372) on input#robotsRule[value="robots"]
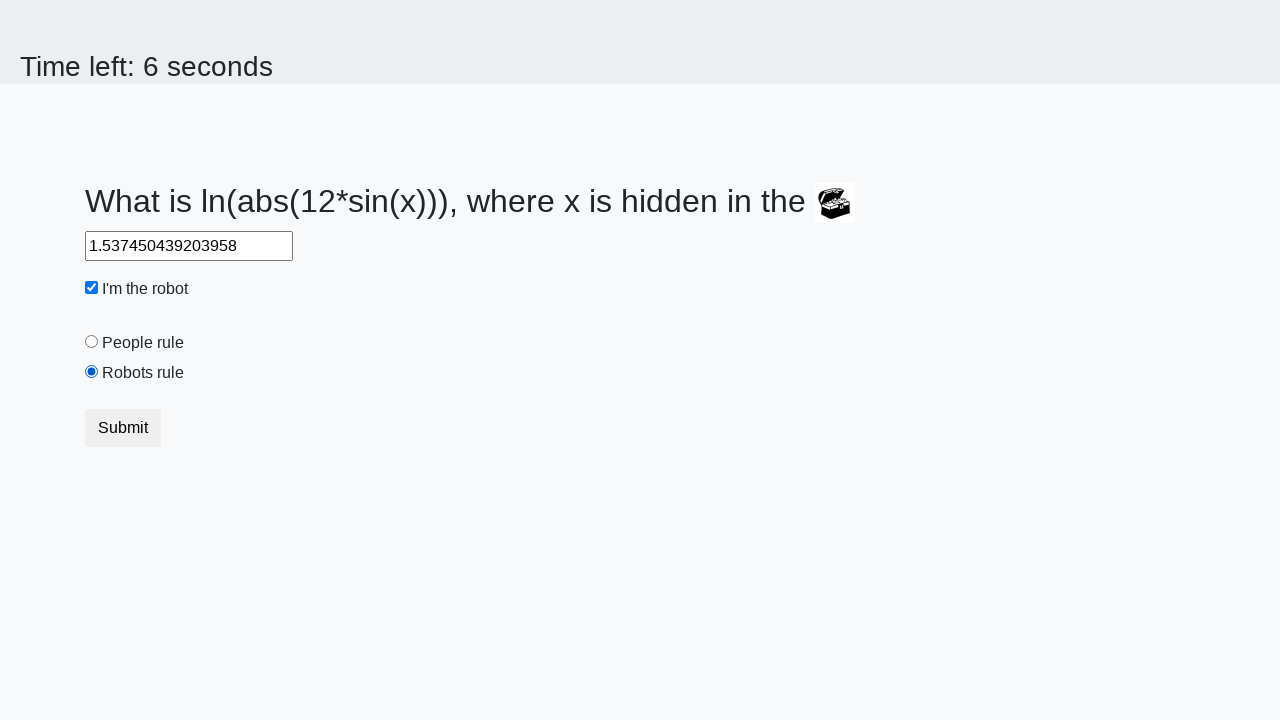

Clicked submit button to submit form at (123, 428) on button[type="submit"].btn
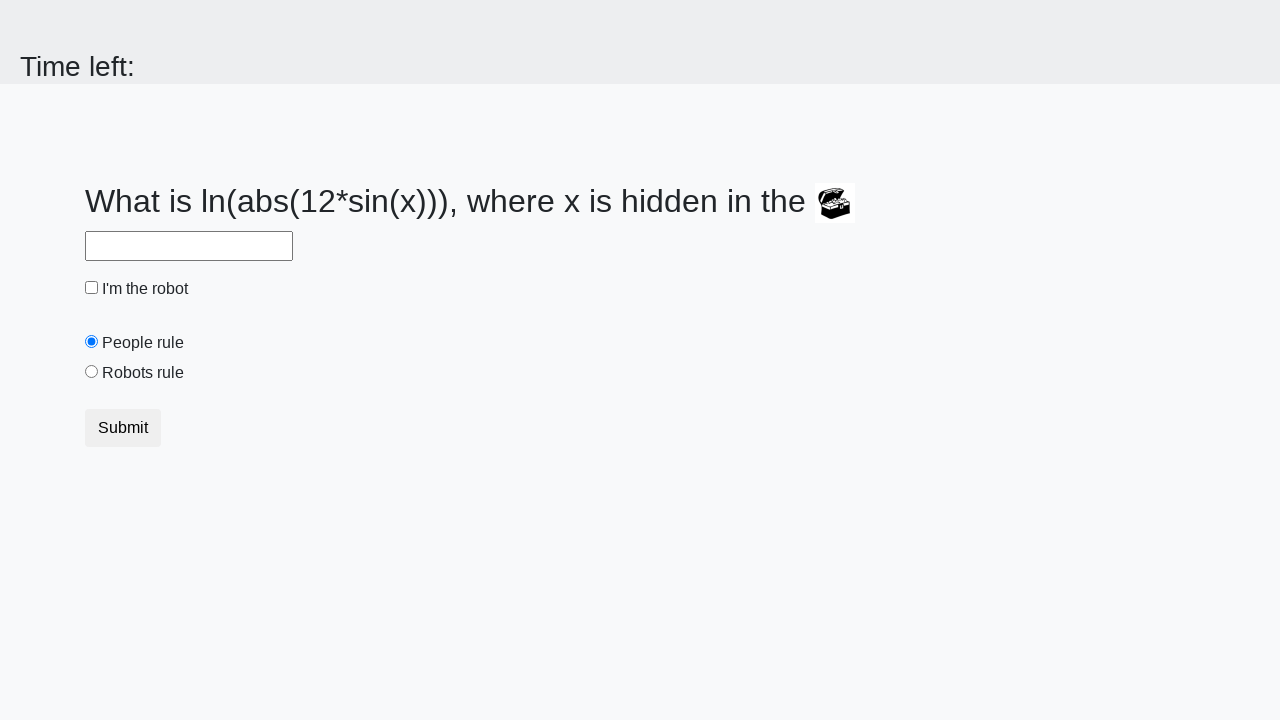

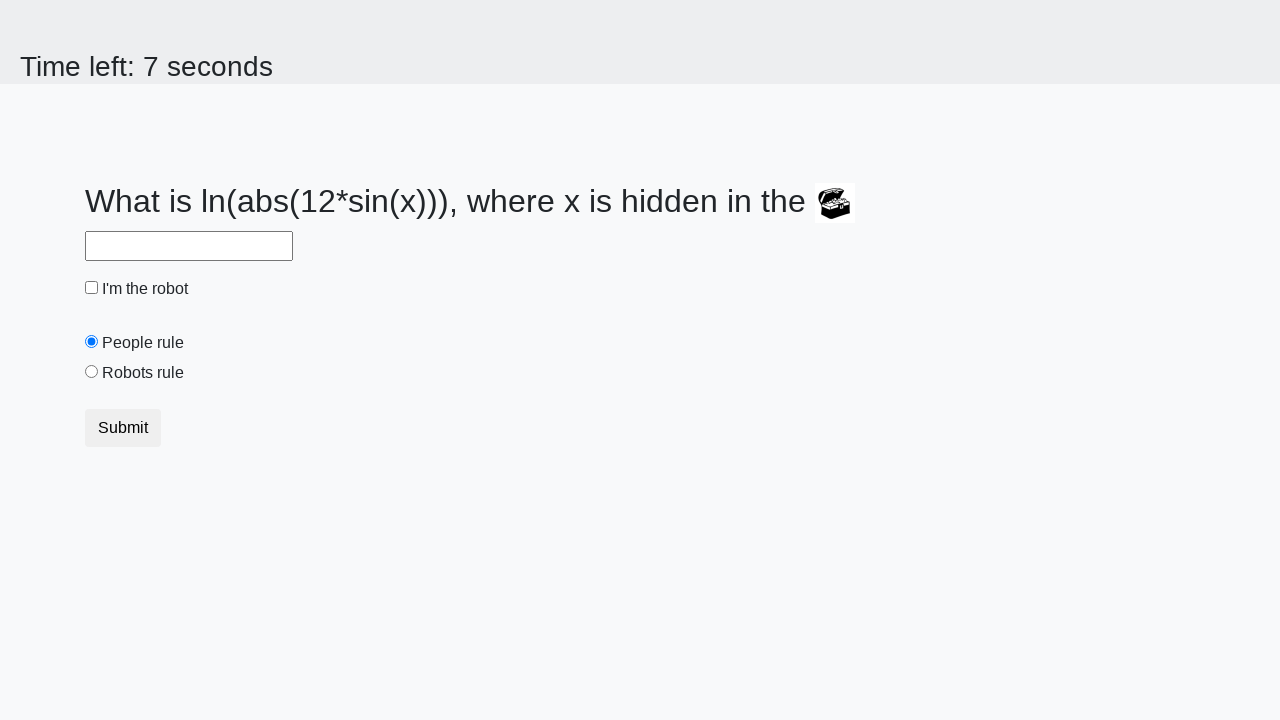